Tests clicking a button with class attributes and handling the resulting alert dialog 3 times

Starting URL: http://uitestingplayground.com/classattr

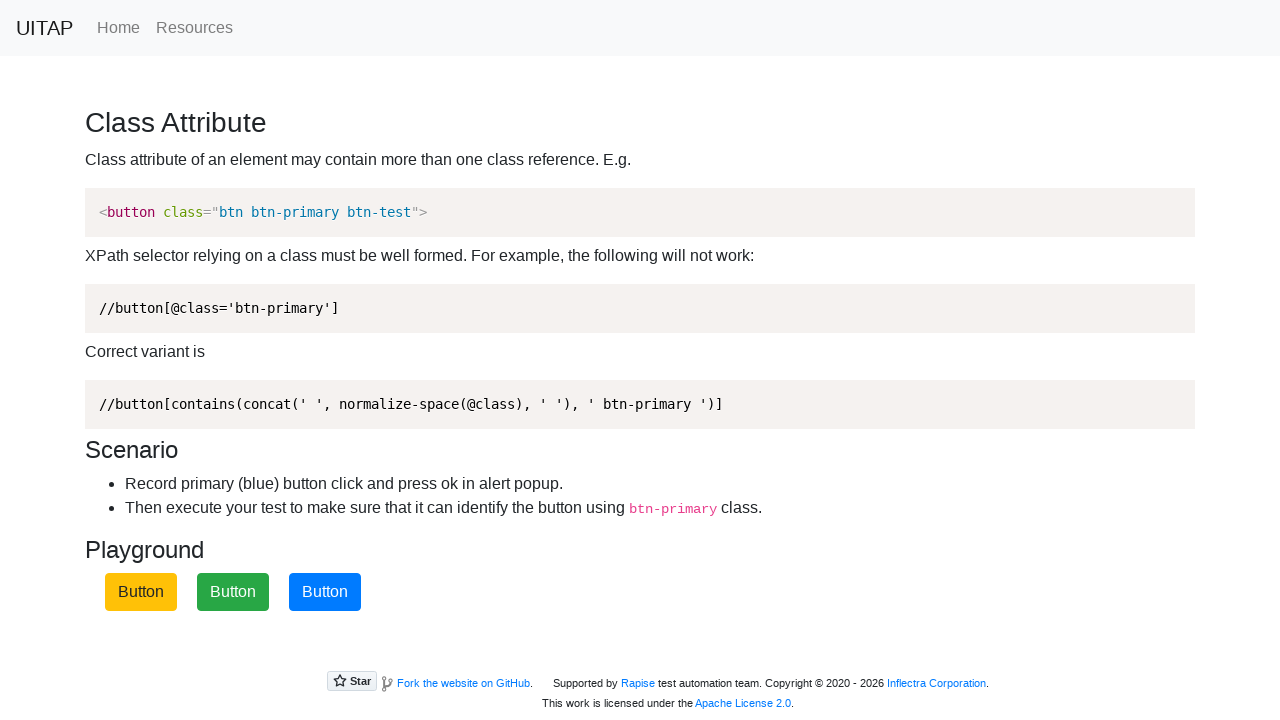

Set up dialog handler to accept alerts
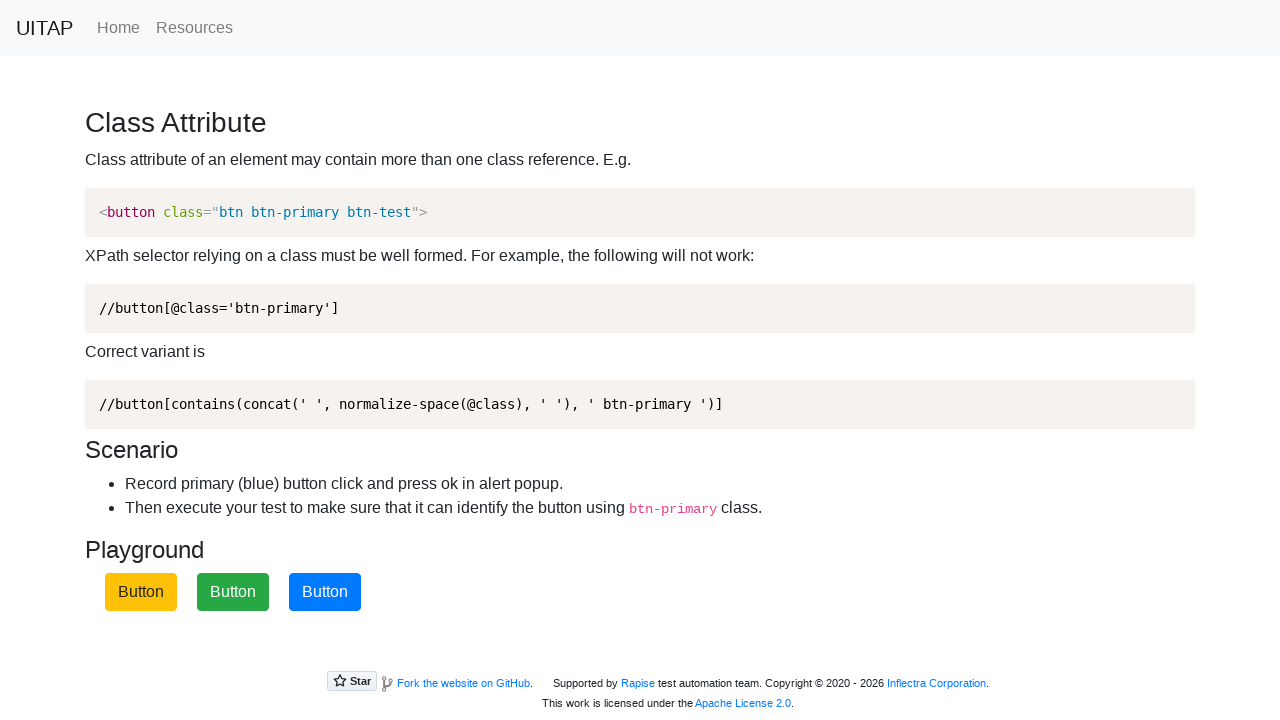

Clicked primary button (1st time) at (325, 592) on button.btn-primary
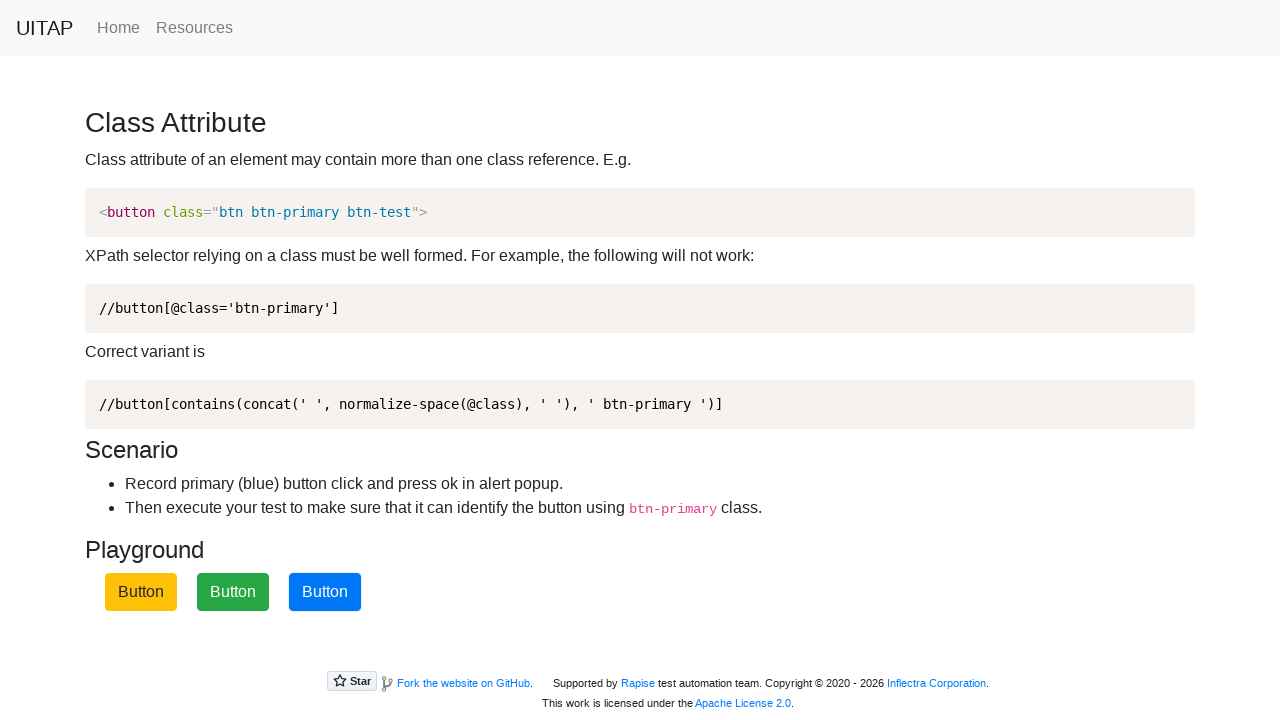

Navigated to classattr page (iteration 1)
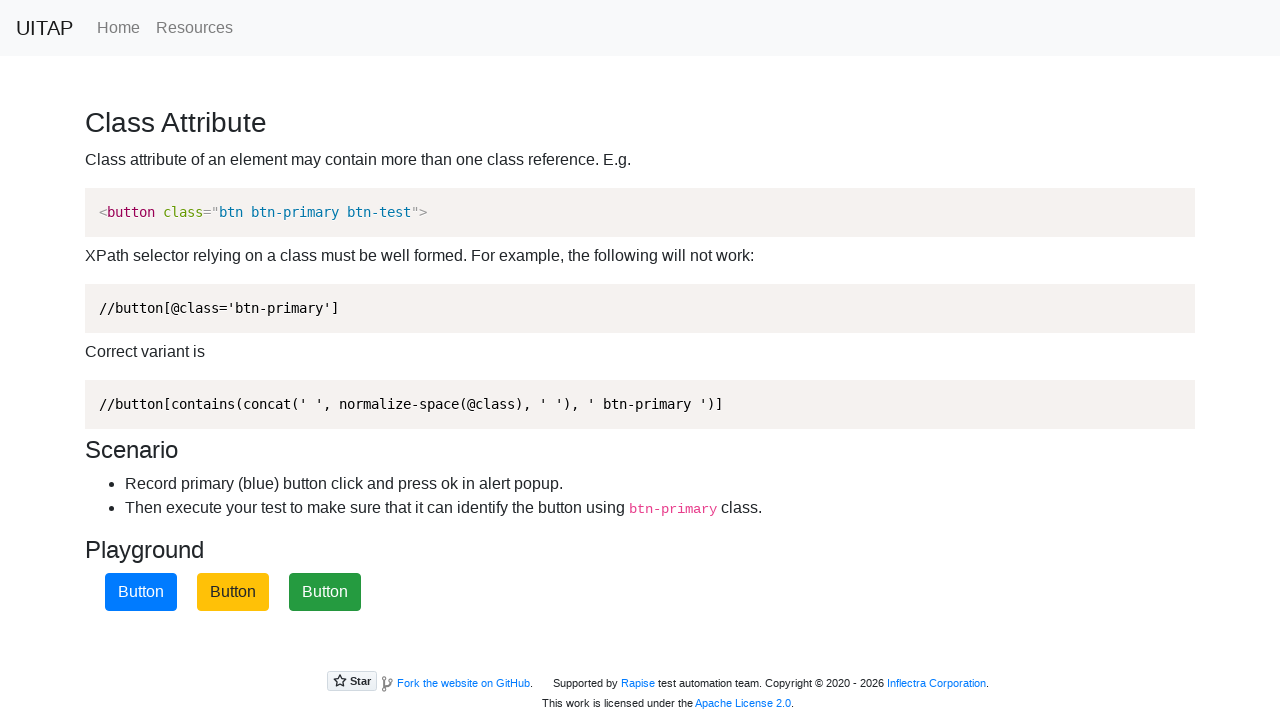

Clicked primary button (iteration 1) and handled alert at (141, 592) on button.btn-primary
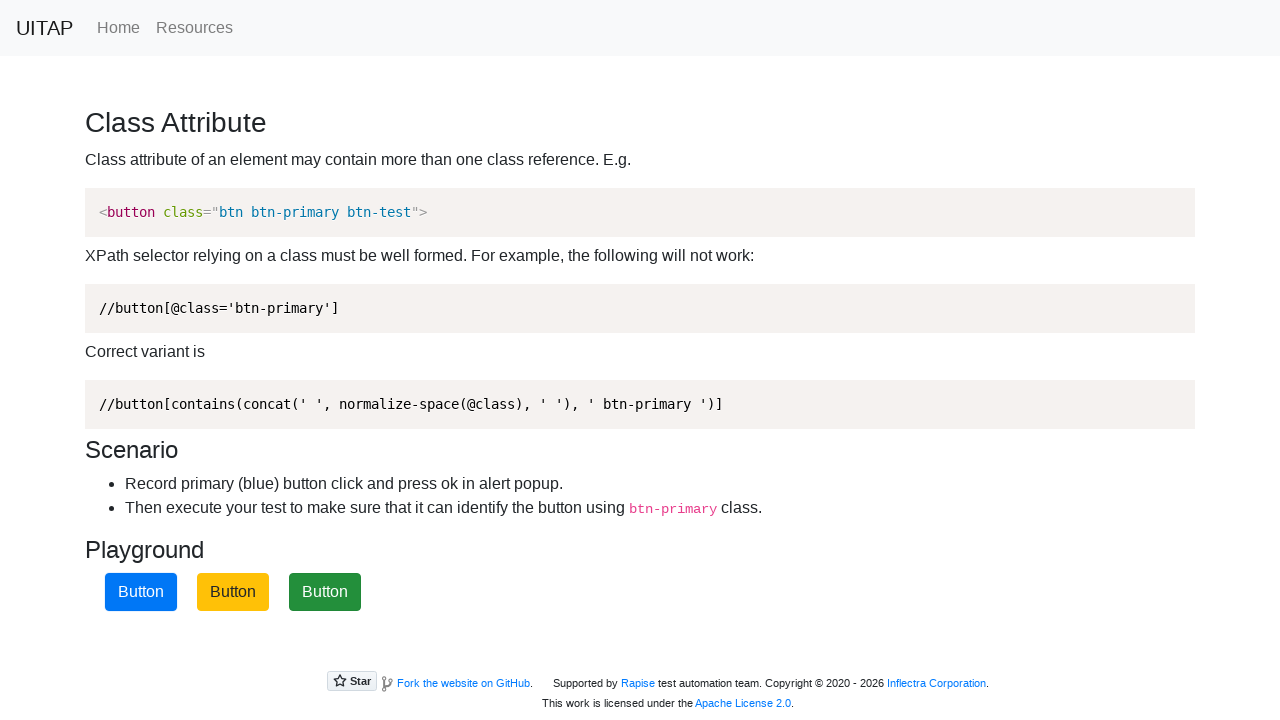

Navigated to classattr page (iteration 2)
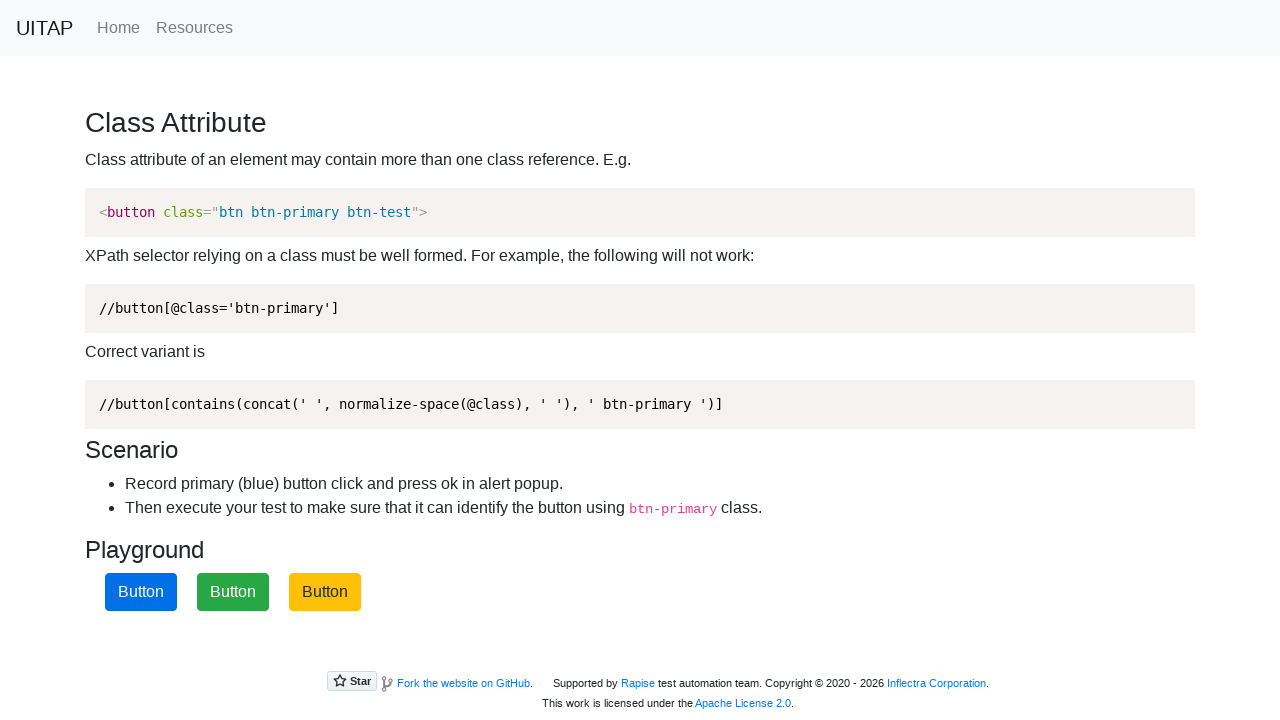

Clicked primary button (iteration 2) and handled alert at (141, 592) on button.btn-primary
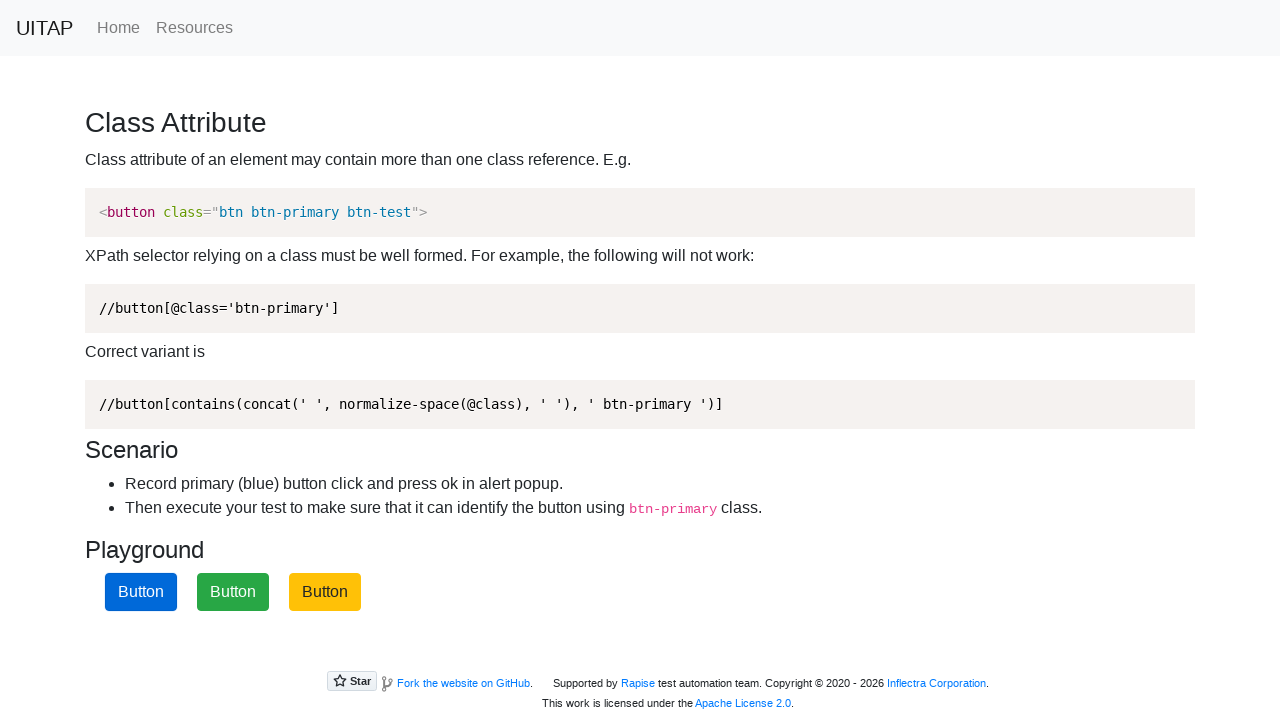

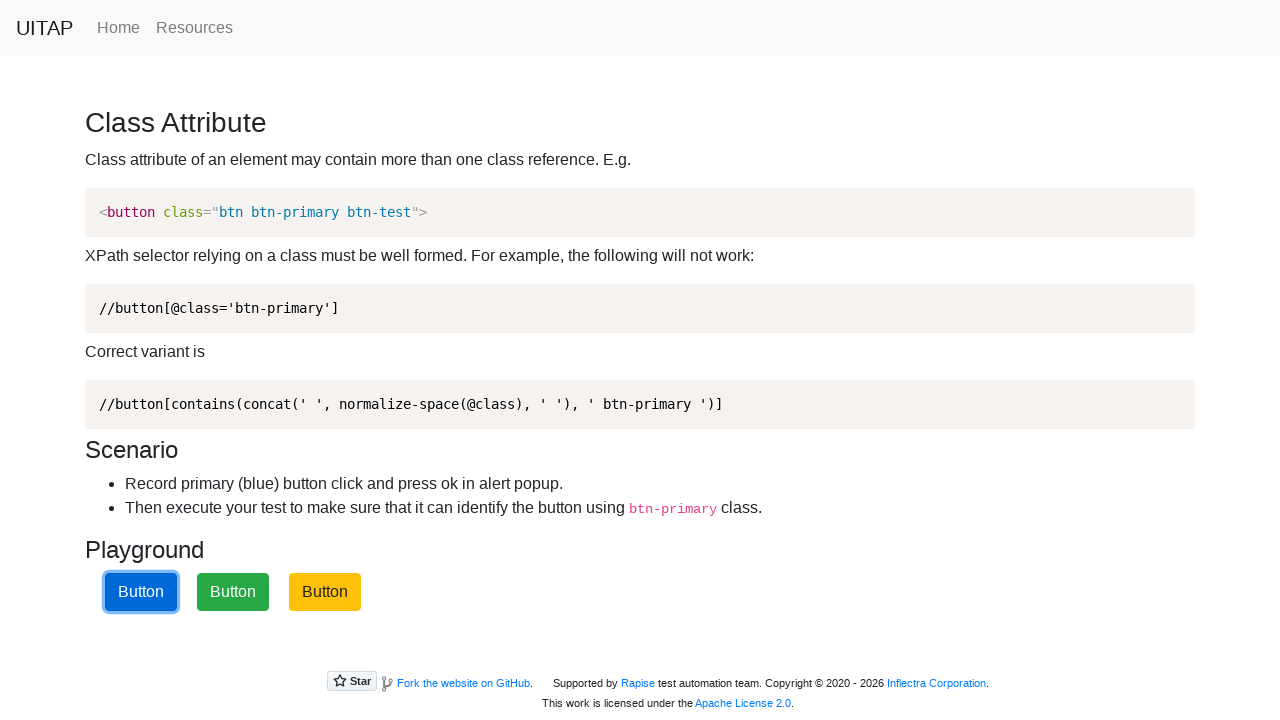